Tests e-commerce flow by searching for products containing 'ca', adding Cashews to cart, and proceeding through checkout to place an order

Starting URL: https://rahulshettyacademy.com/seleniumPractise/#/

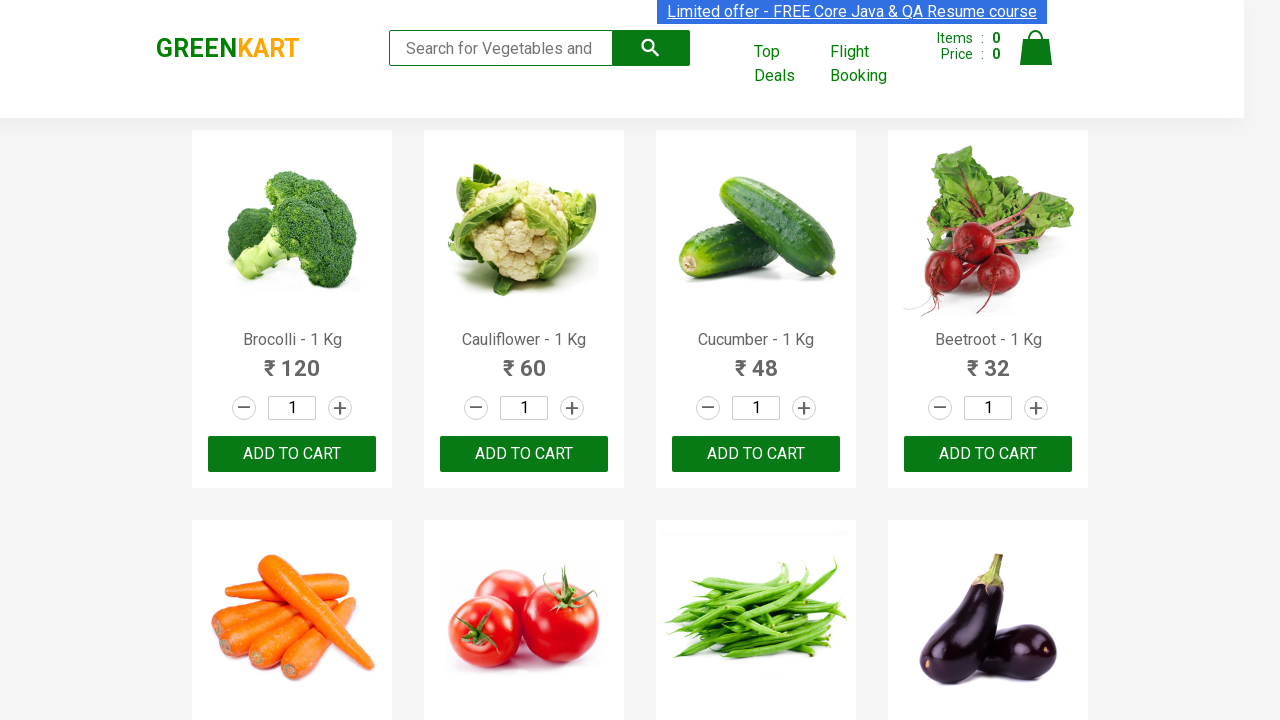

Filled search box with 'ca' on .search-keyword
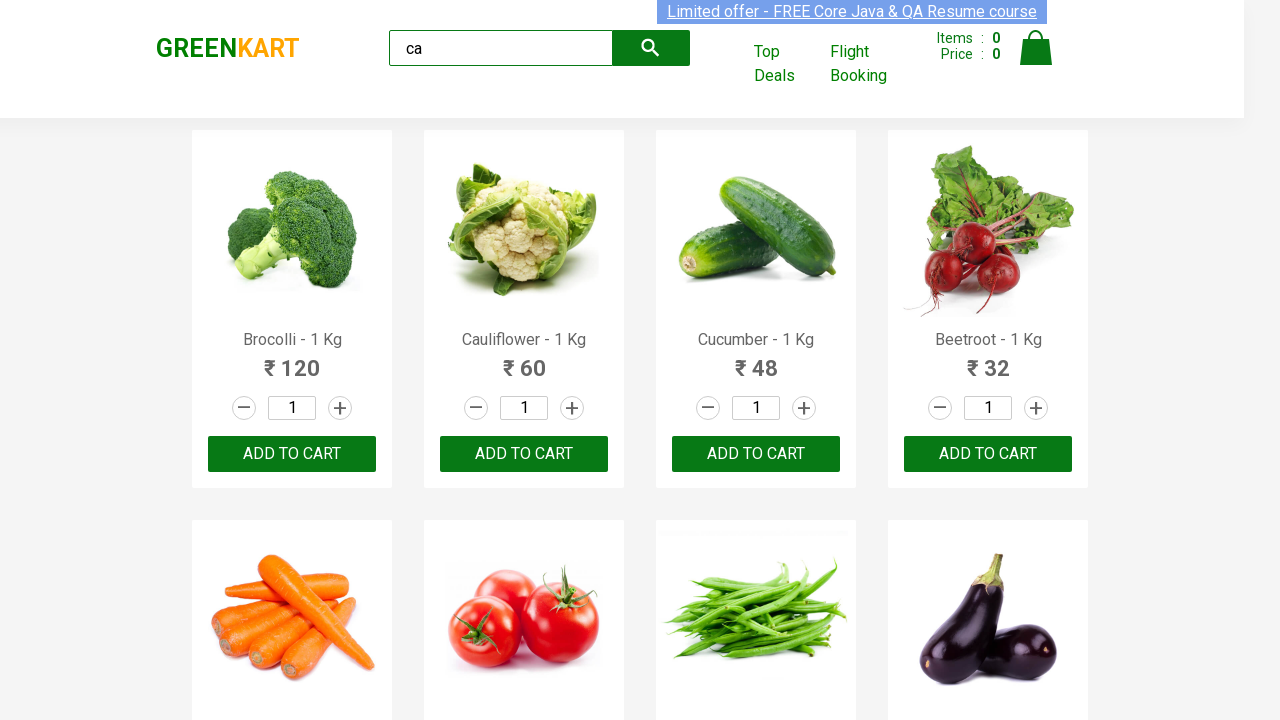

Waited 2 seconds for products to load
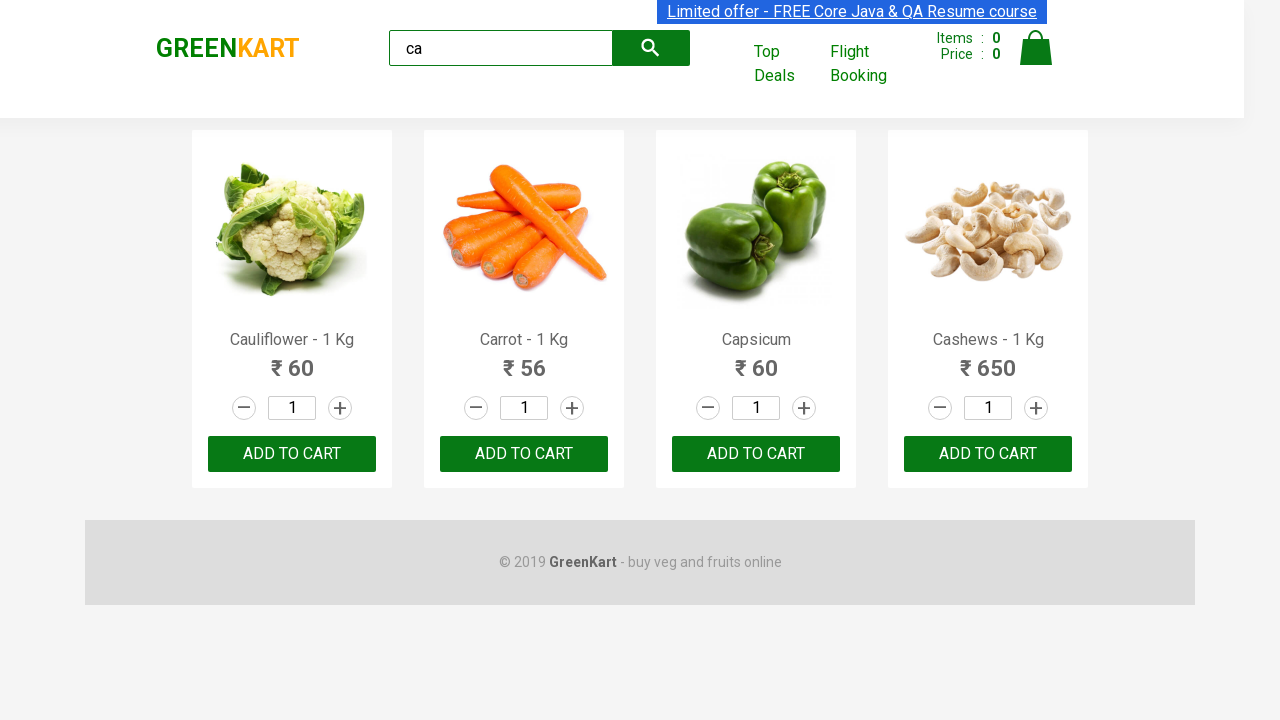

Located all products on the page
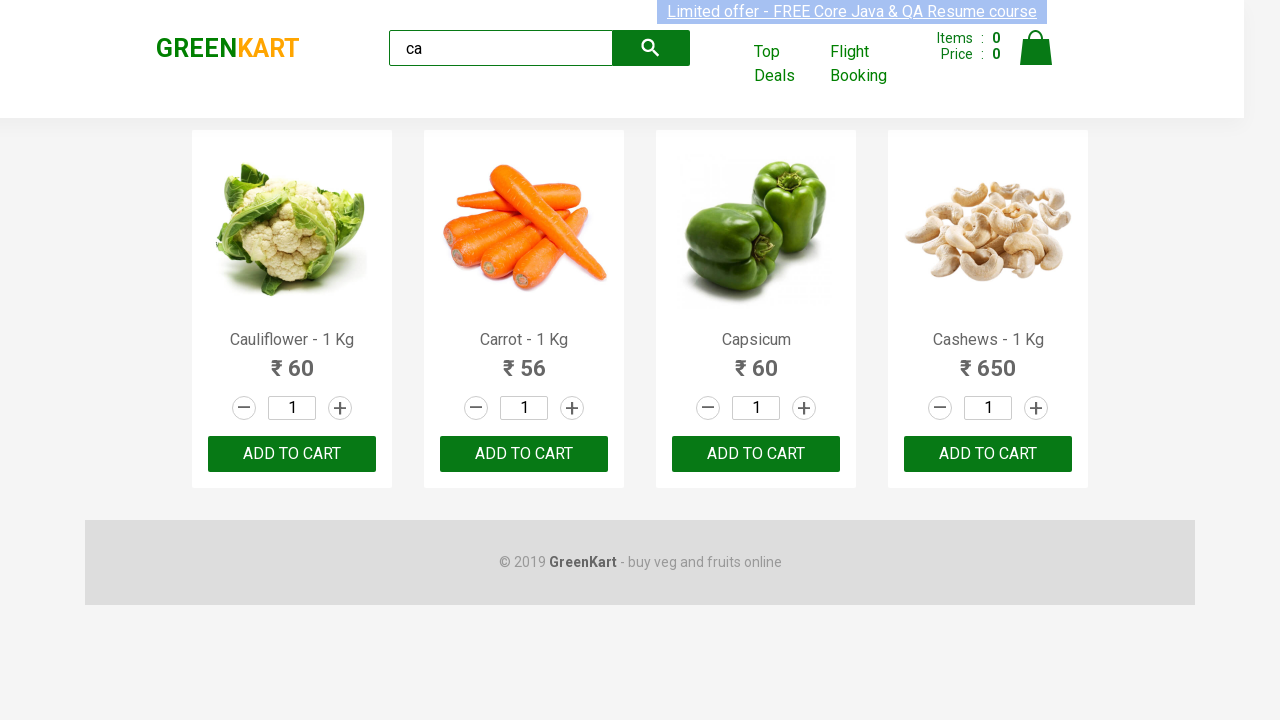

Found Cashews product and clicked Add to cart button at (988, 454) on .products .product >> nth=3 >> button
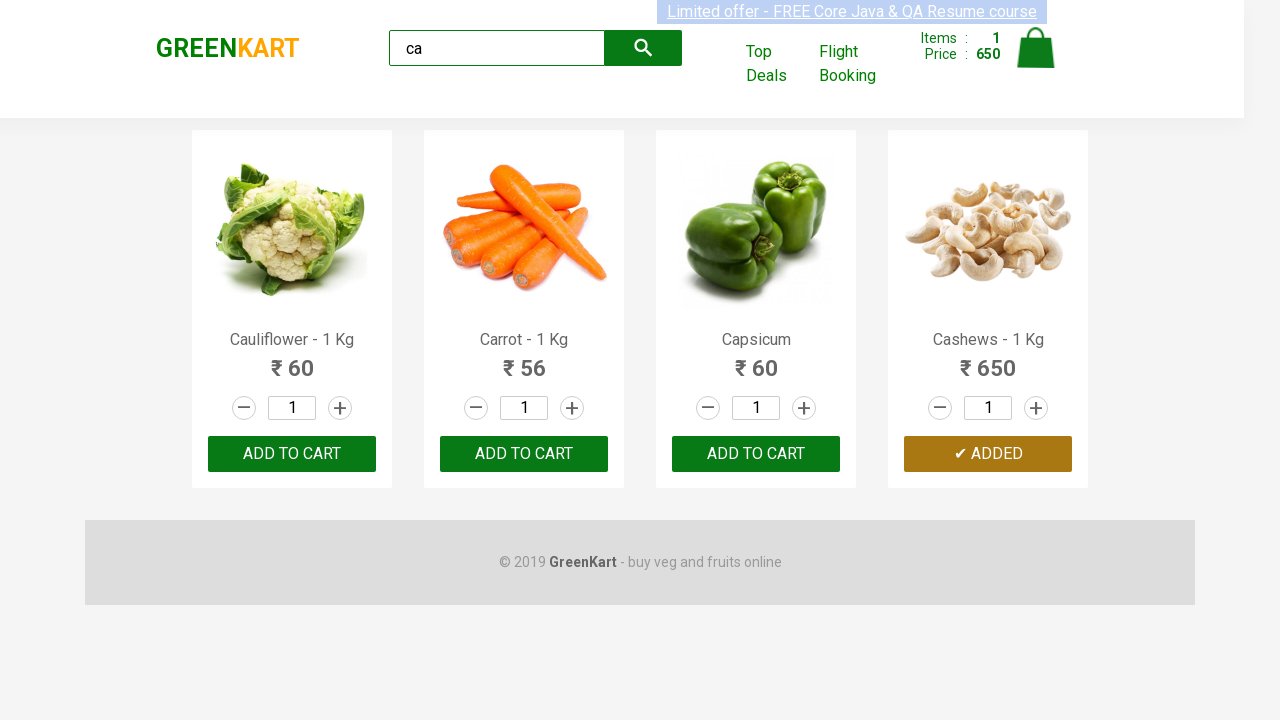

Clicked cart icon to view cart at (1036, 48) on .cart-icon > img
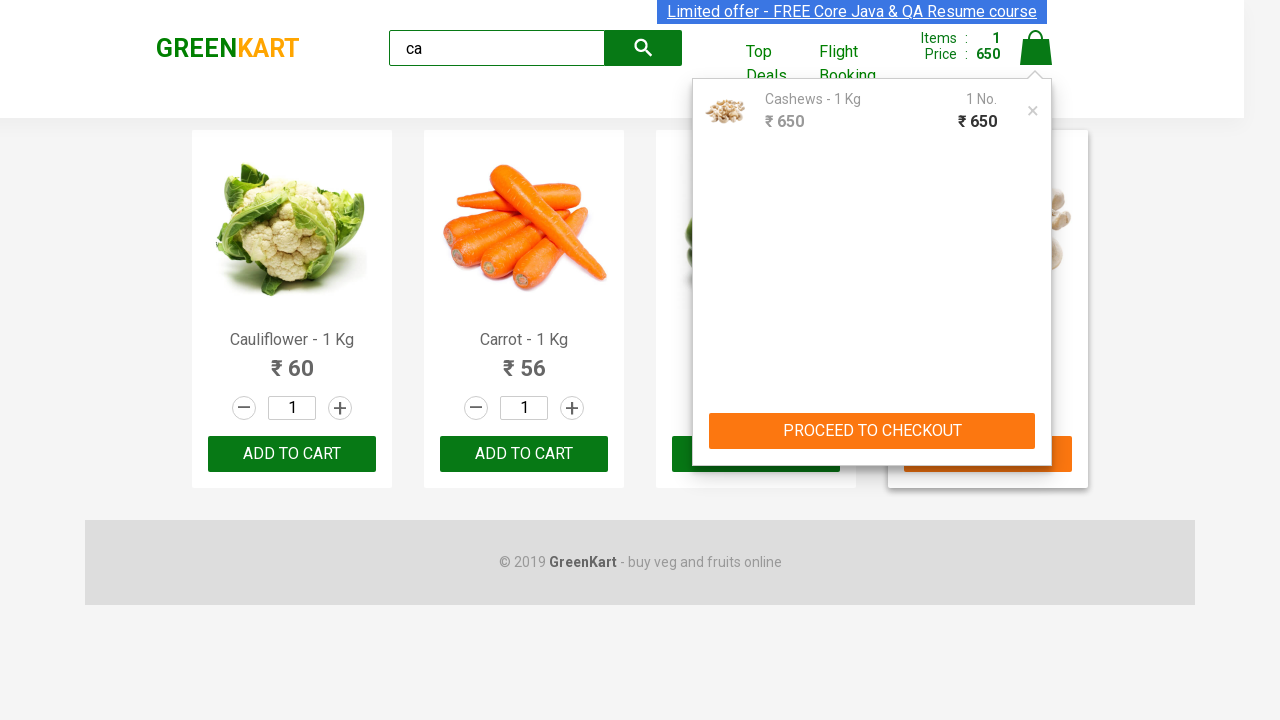

Clicked PROCEED TO CHECKOUT button at (872, 431) on text=PROCEED TO CHECKOUT
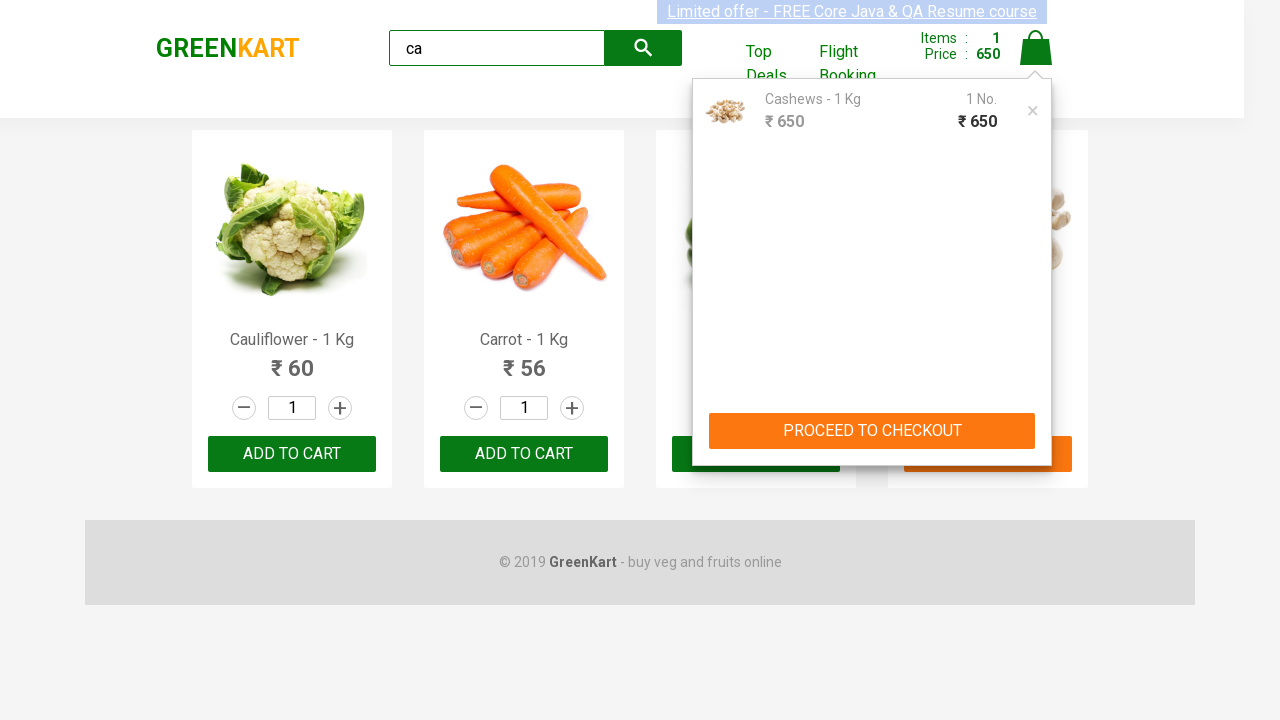

Clicked Place Order button to complete purchase at (1036, 420) on text=Place Order
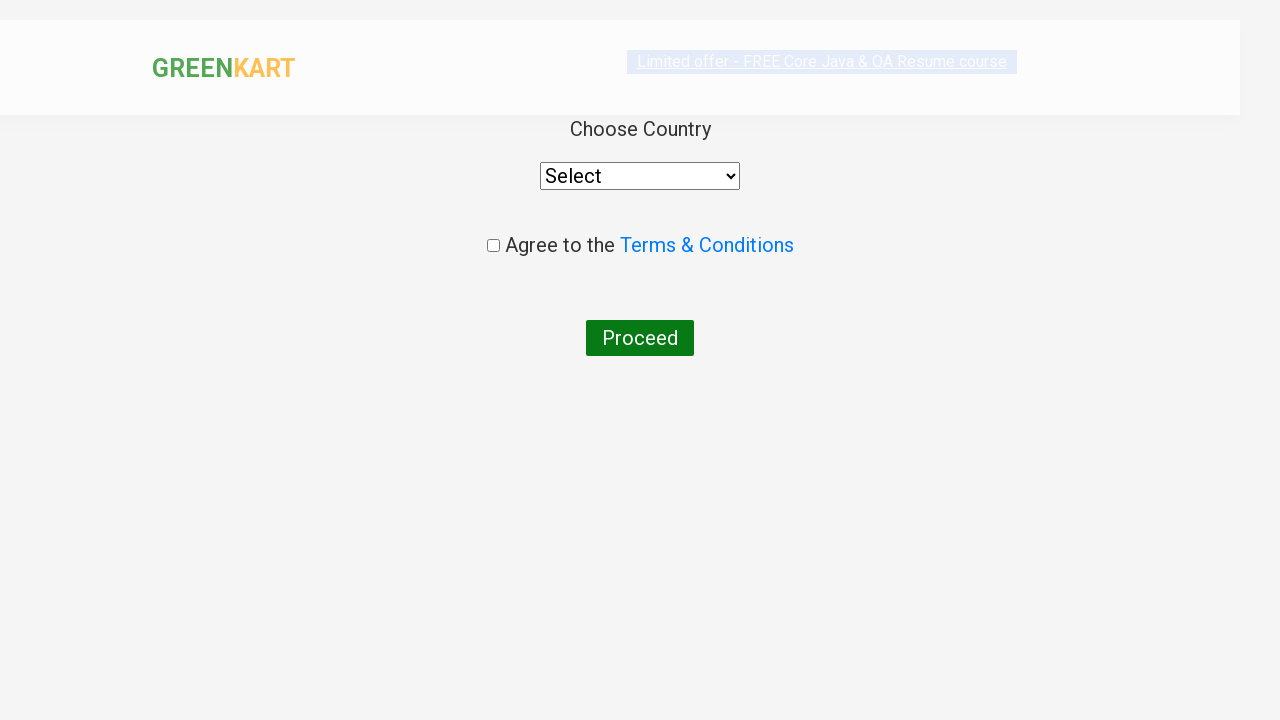

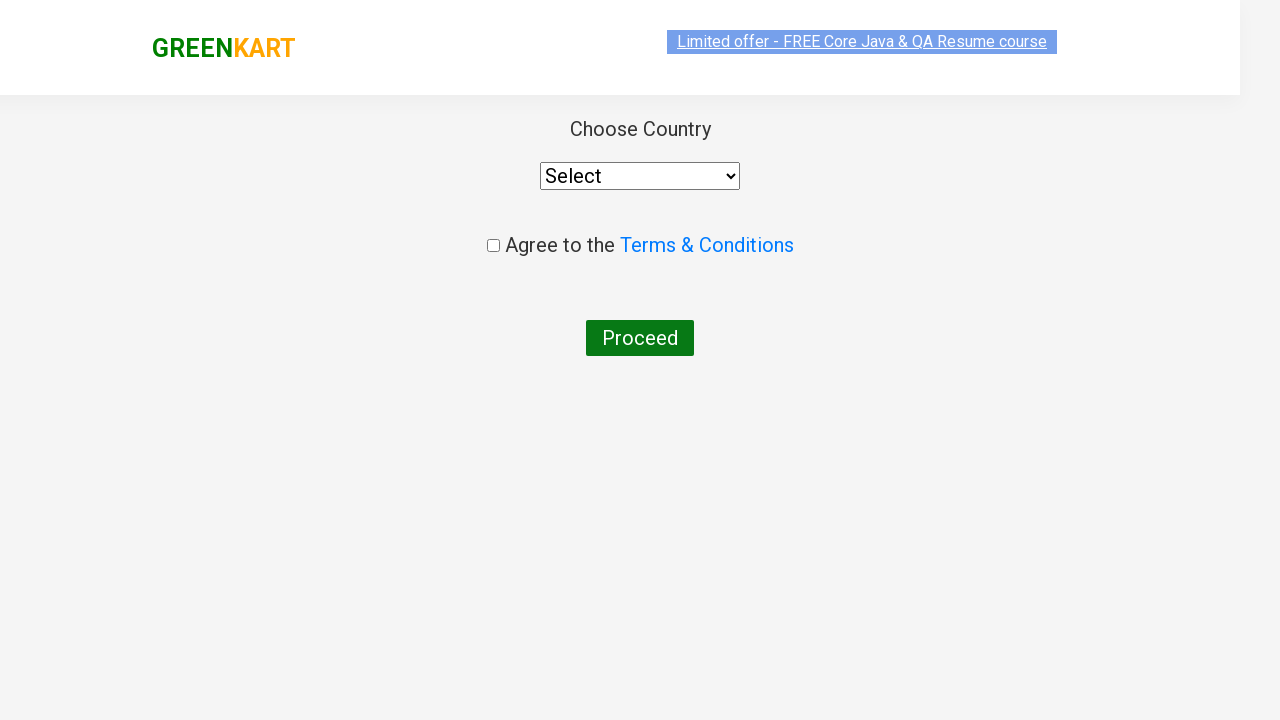